Tests iframe interaction by switching to an iframe, clicking a link inside it, then switching back to the main frame and navigating through menu options

Starting URL: https://www.w3schools.com/html/tryit.asp?filename=tryhtml_links_w3schools

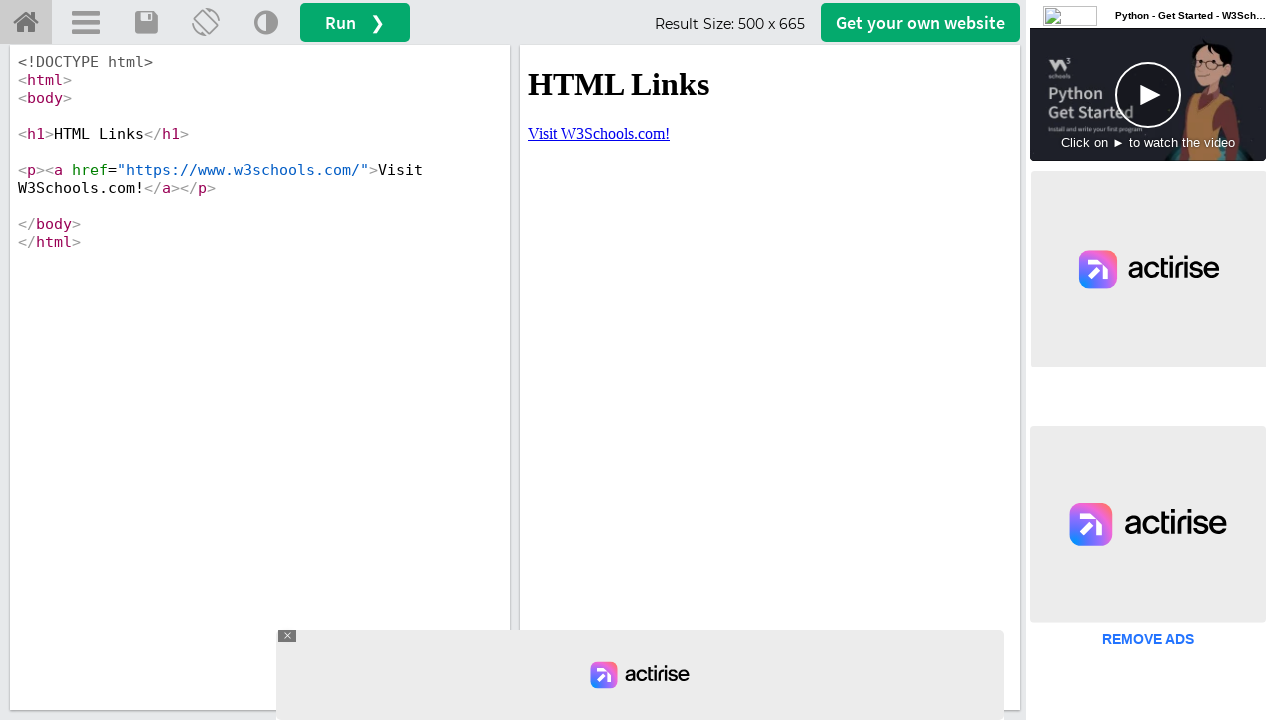

Clicked link inside iframe to visit W3Schools.com at (599, 133) on iframe[name='iframeResult'] >> internal:control=enter-frame >> a:has-text('Visit
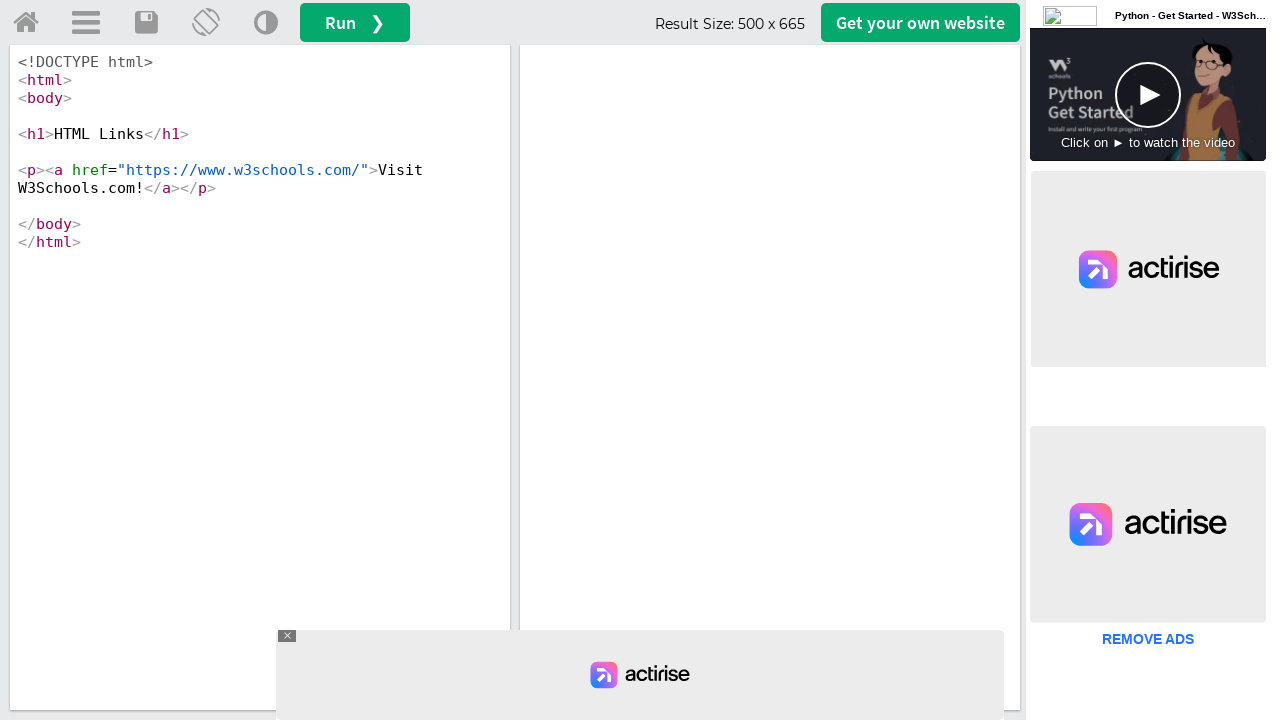

Waited for navigation after iframe link click
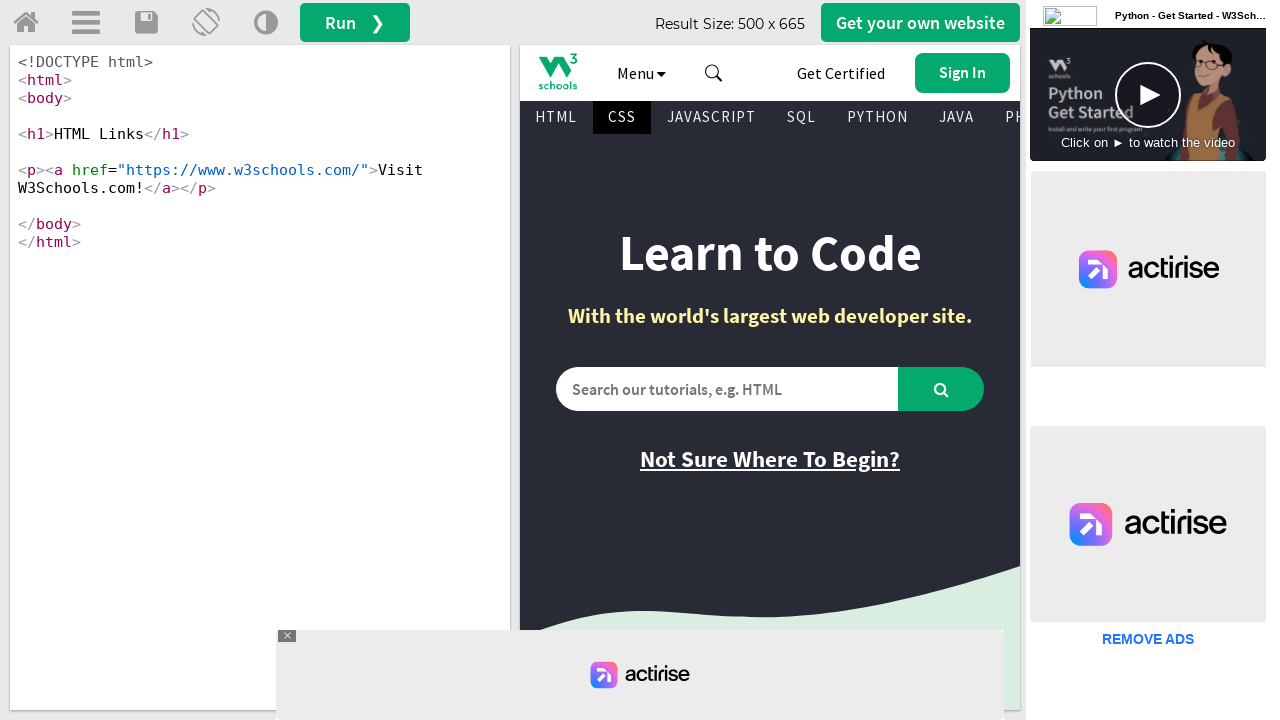

Clicked menu button in main frame at (86, 23) on a[title='Open Menu']
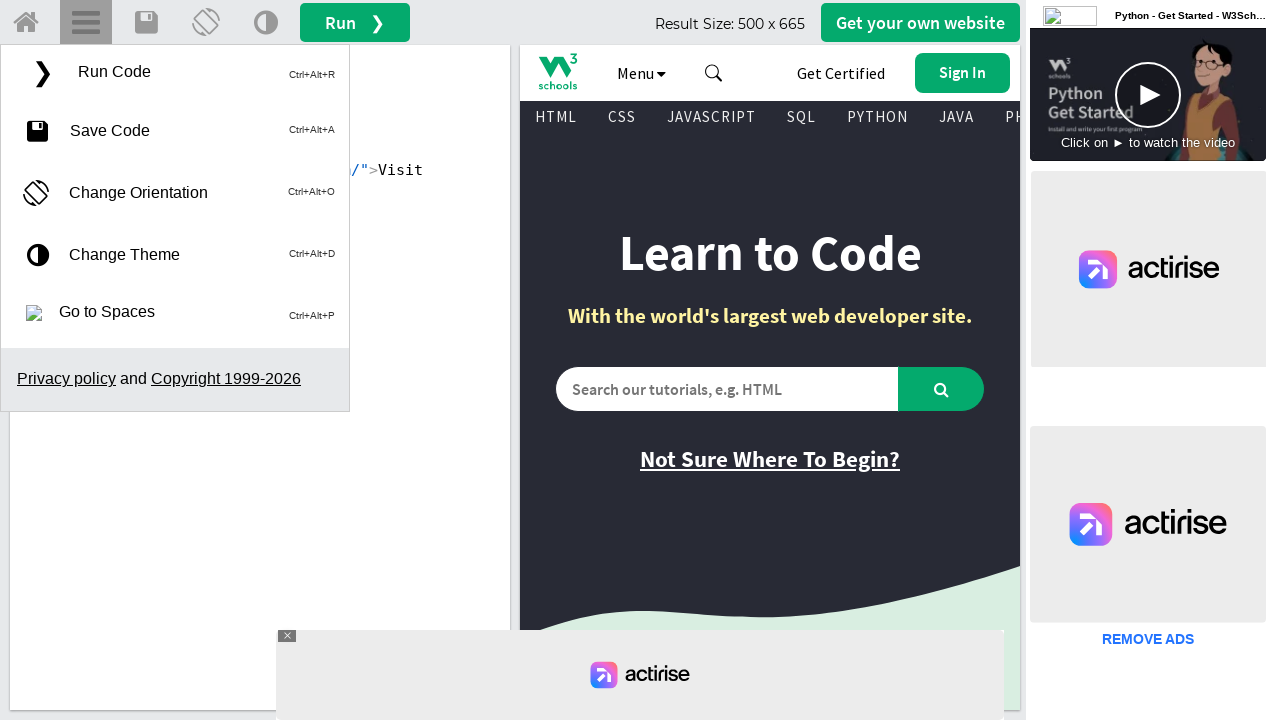

Waited for menu to open
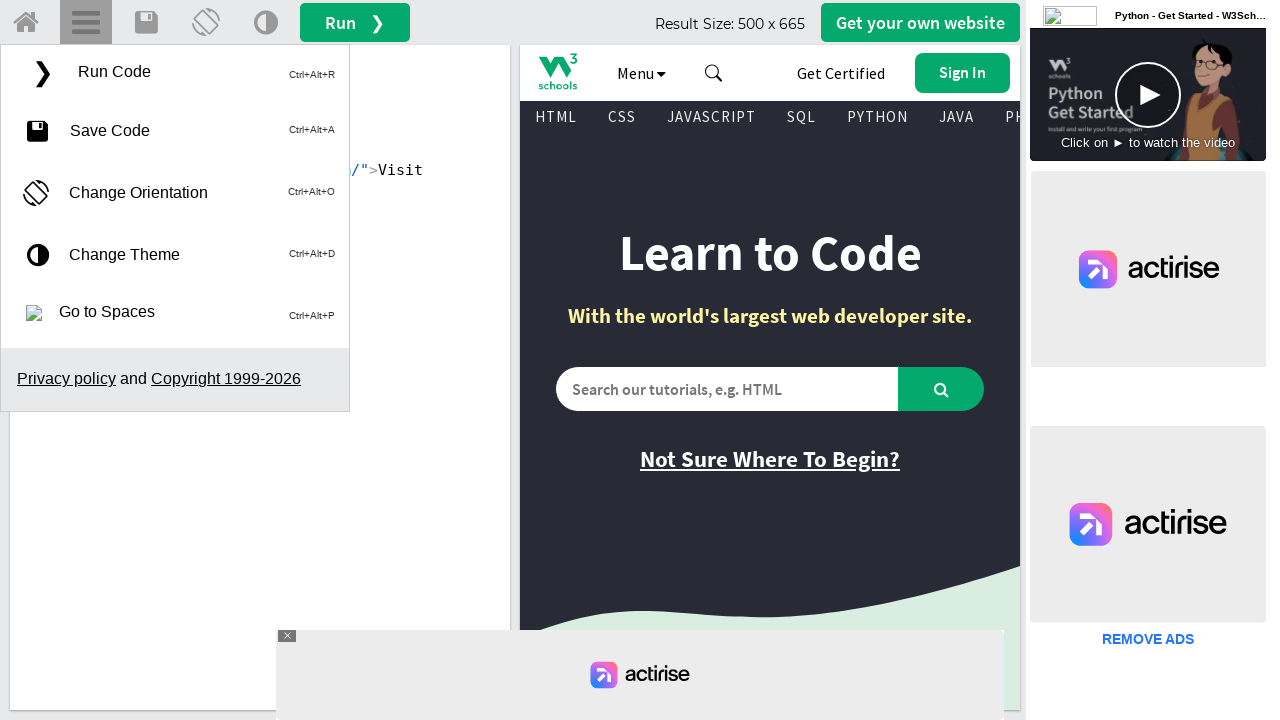

Clicked Privacy policy link from menu at (66, 379) on a:has-text('Privacy policy')
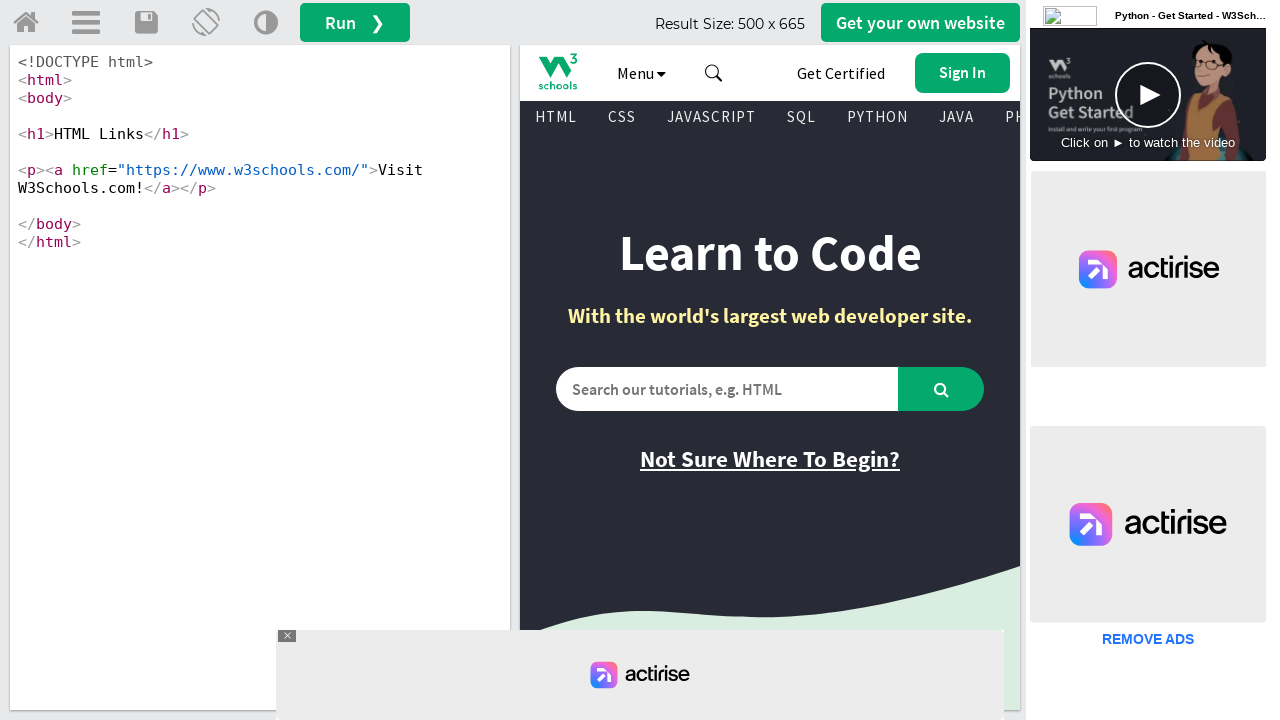

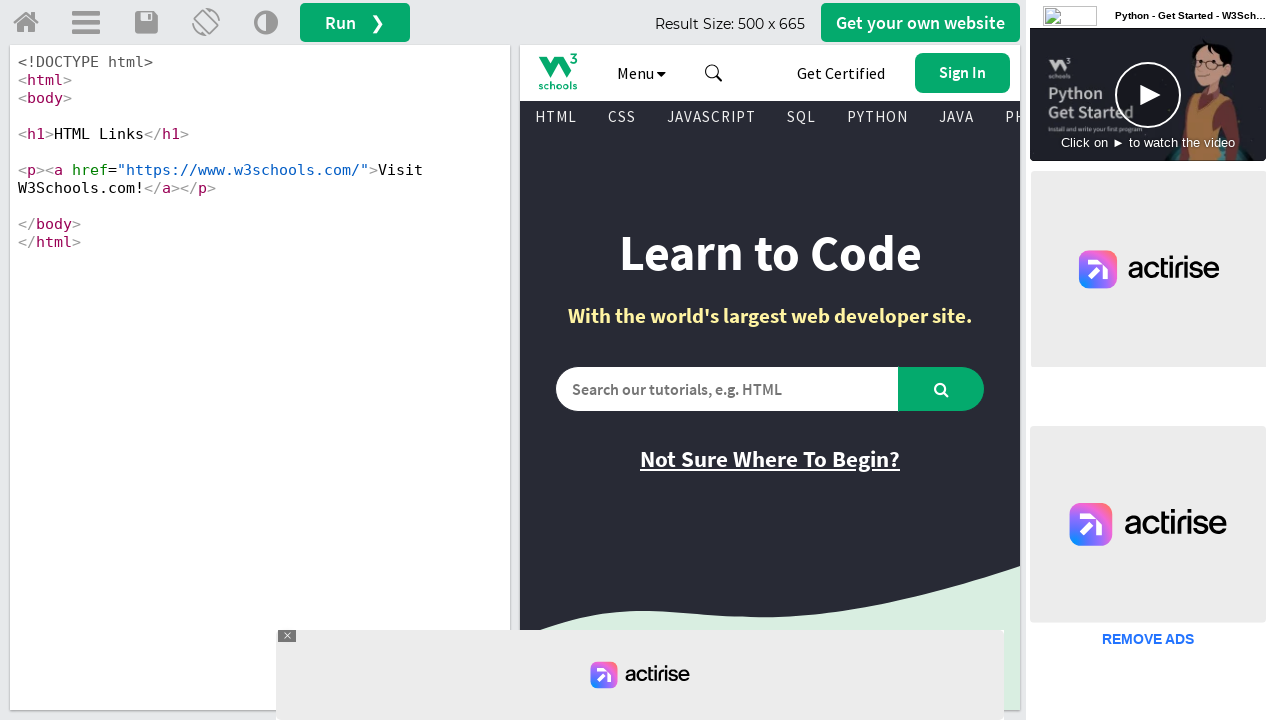